Tests checkbox selection functionality by clicking checkboxes and verifying their selected state

Starting URL: https://automationfc.github.io/basic-form/index.html

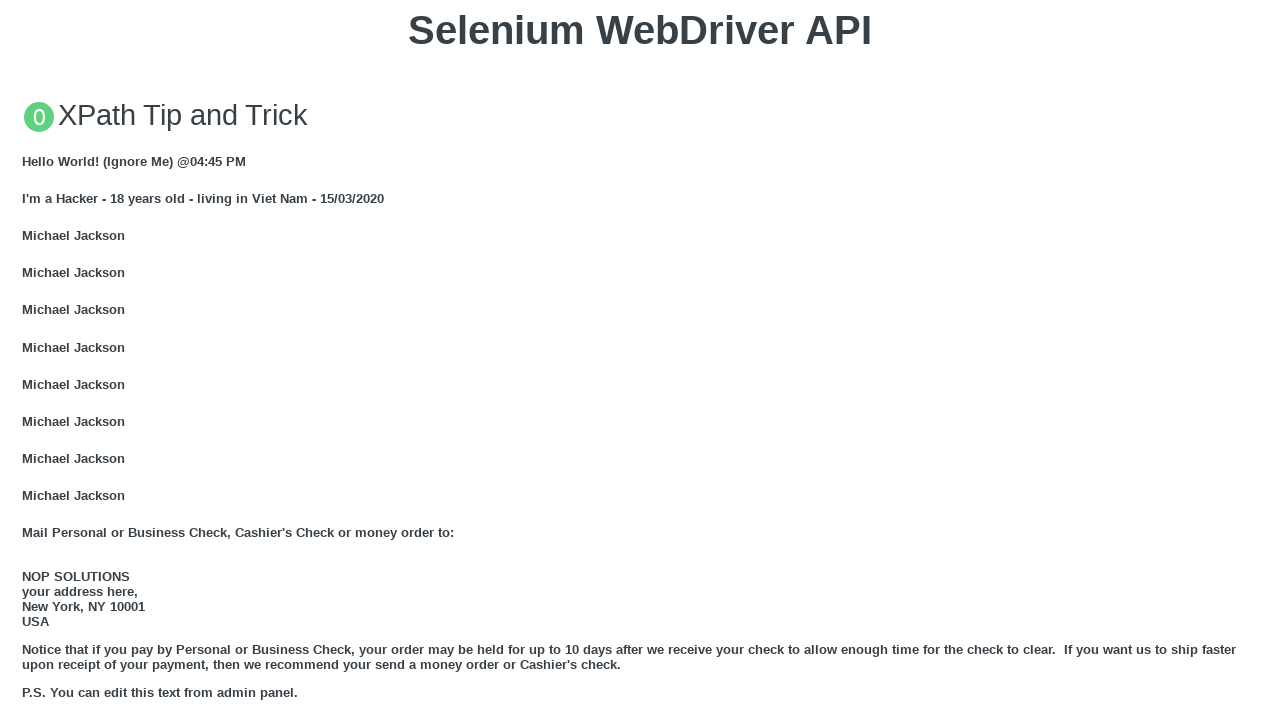

Clicked age checkbox (under_18) at (28, 360) on #under_18
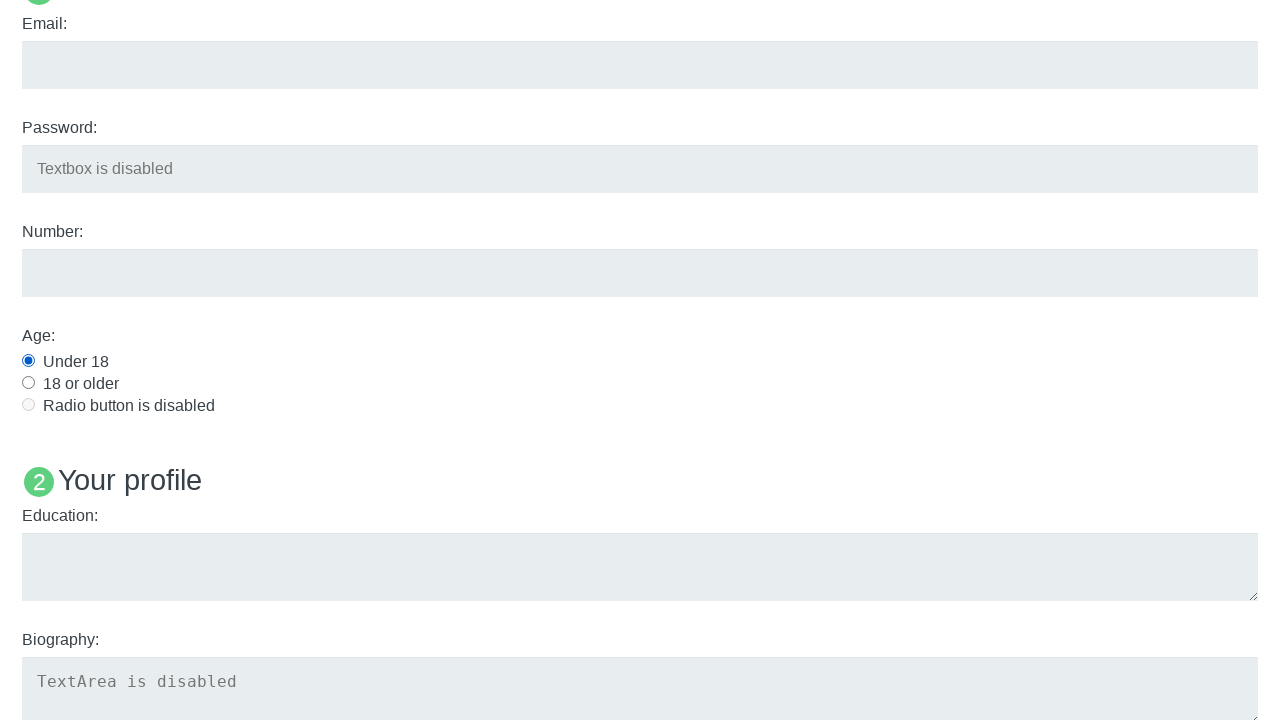

Clicked java checkbox at (28, 361) on #java
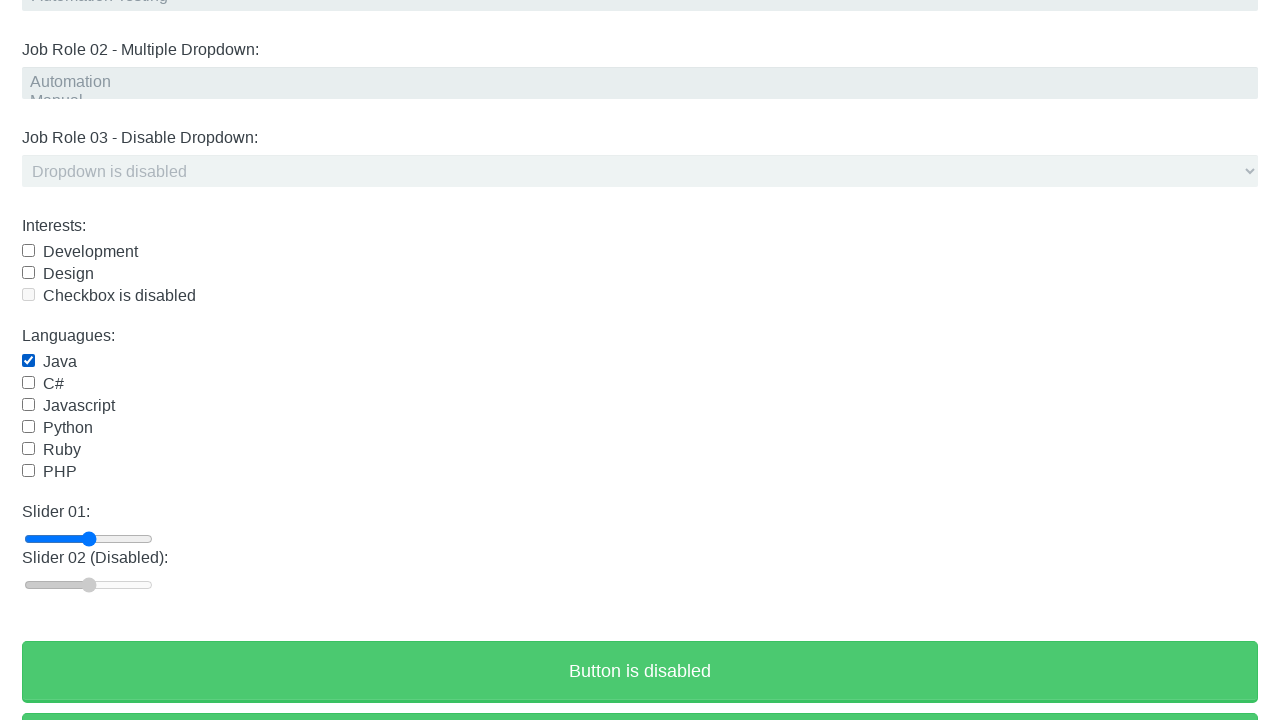

Waited 3000ms for changes to apply
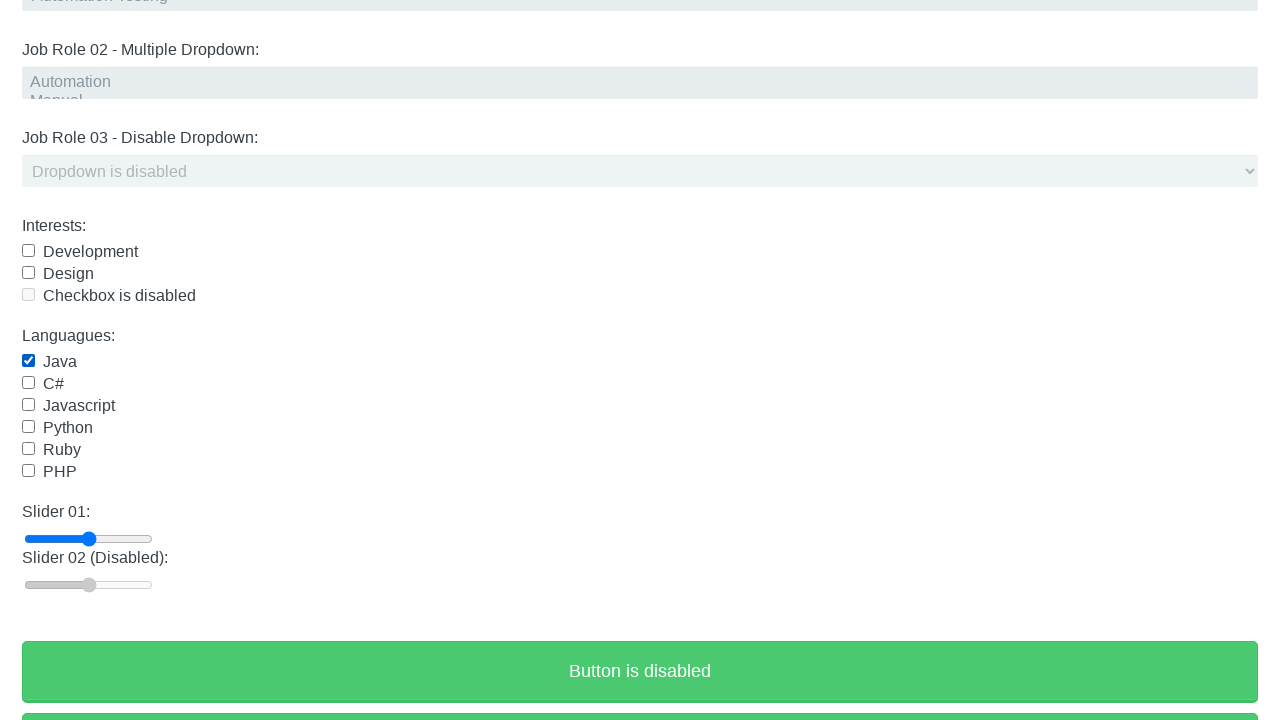

Verified age checkbox is selected
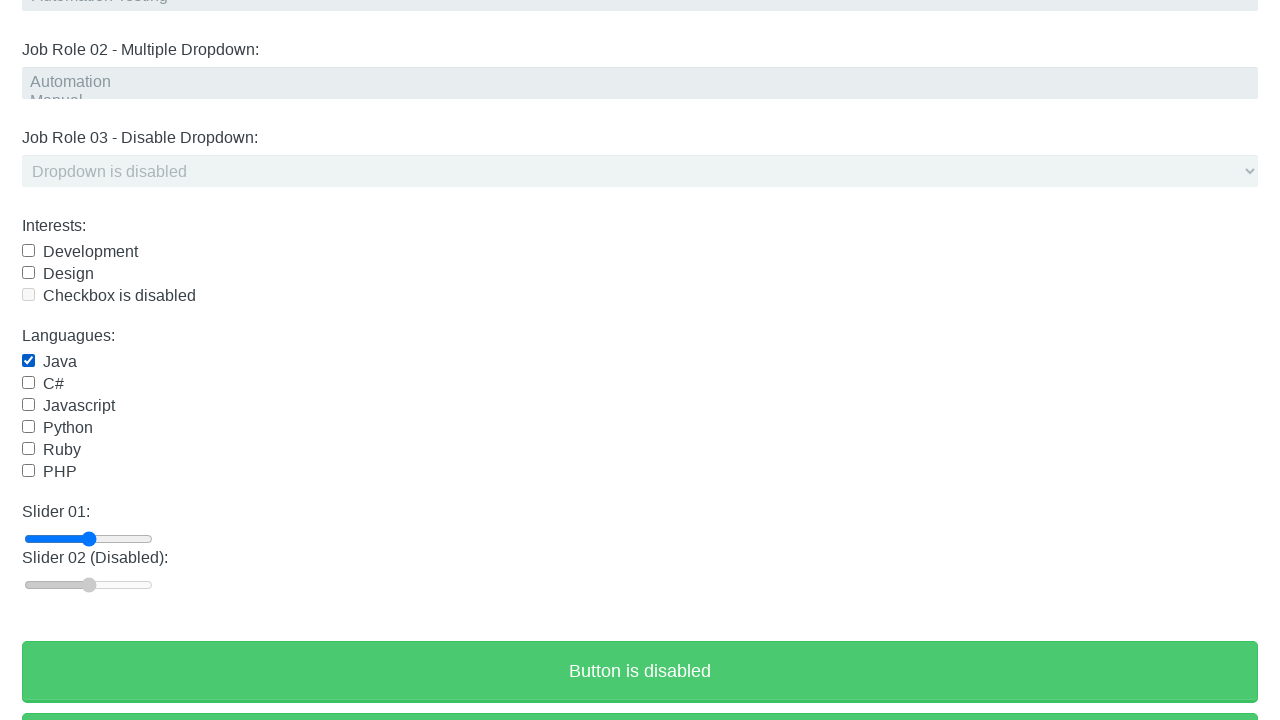

Verified java checkbox is selected
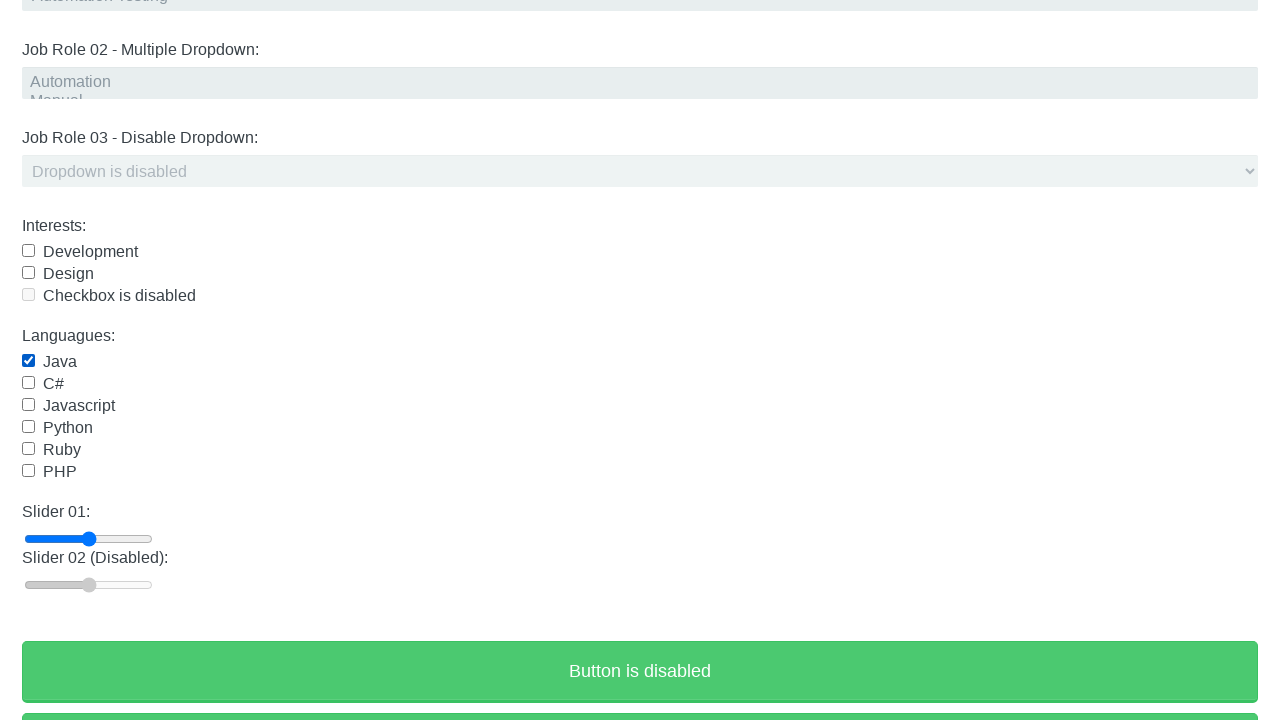

Clicked java checkbox to uncheck it at (28, 361) on #java
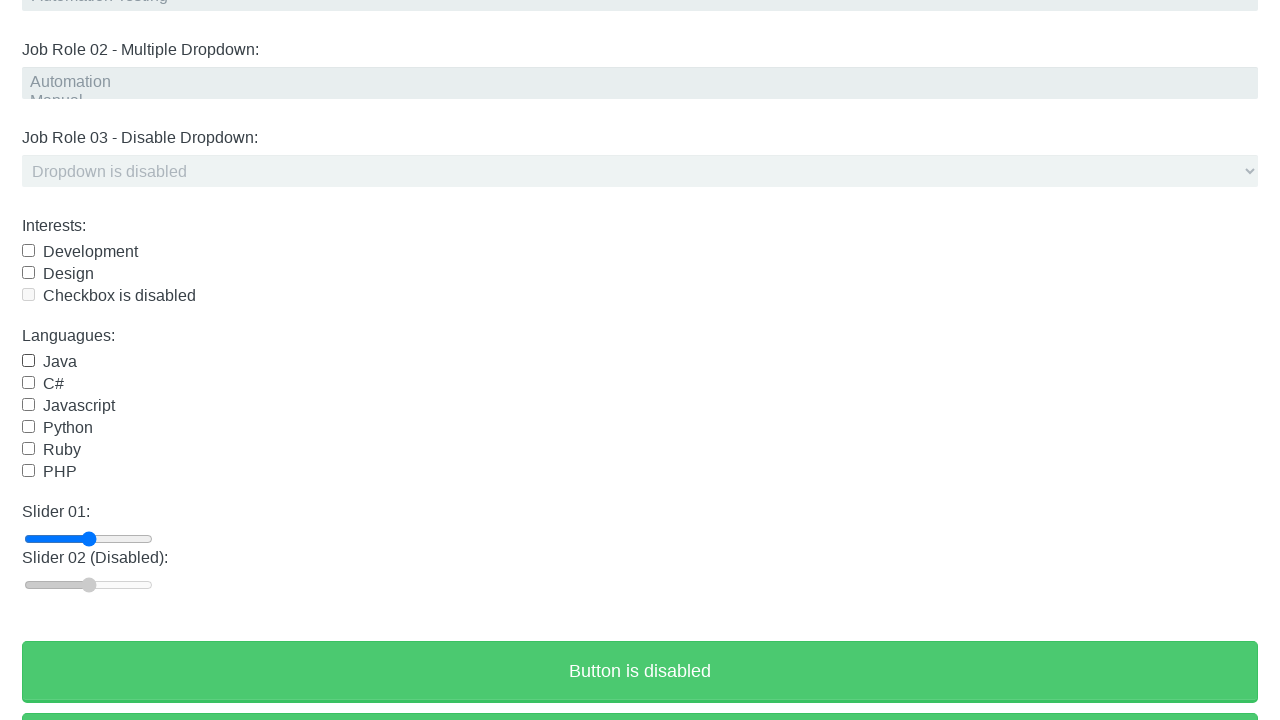

Verified java checkbox is unselected
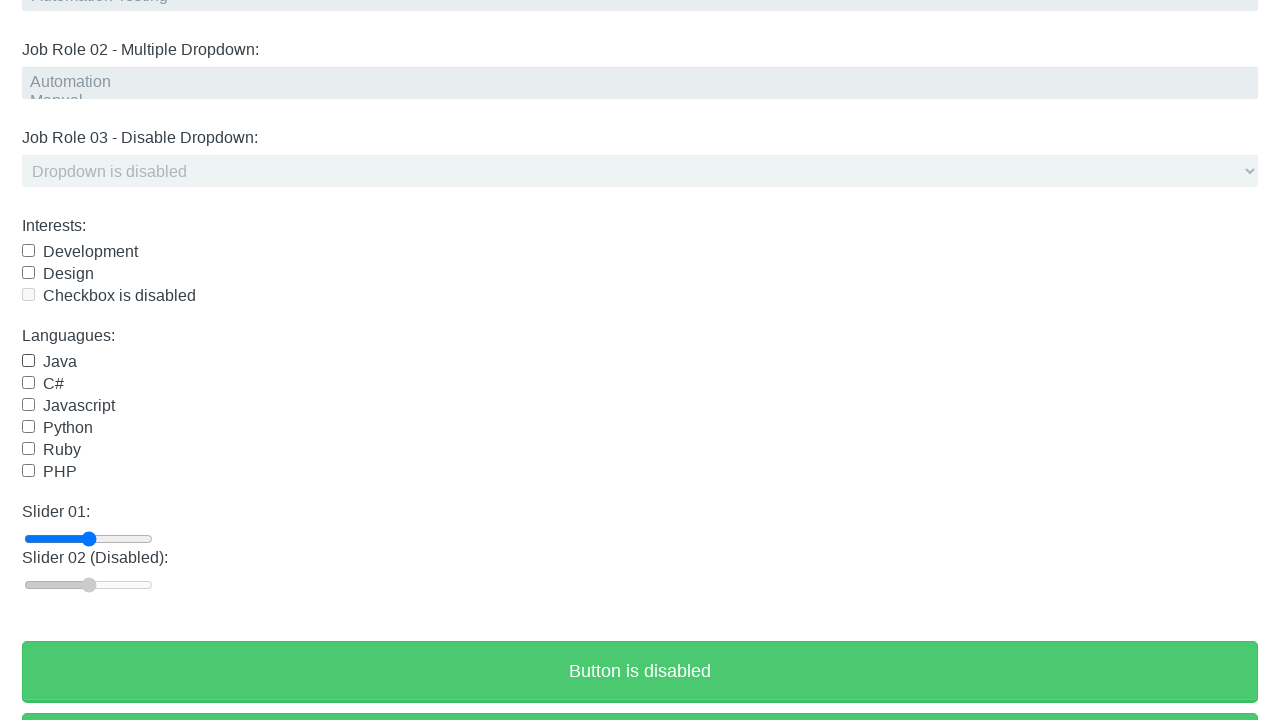

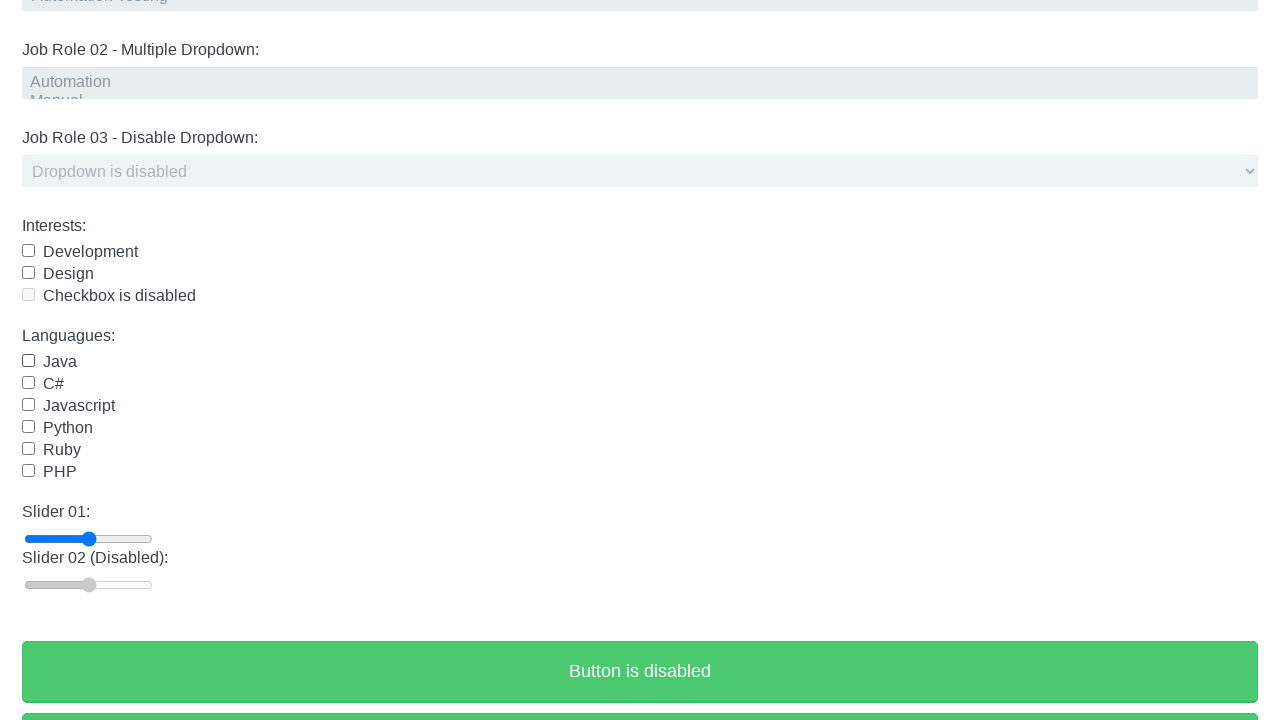